Tests file upload functionality by selecting a file using the file input element on the Heroku test application

Starting URL: https://the-internet.herokuapp.com/upload

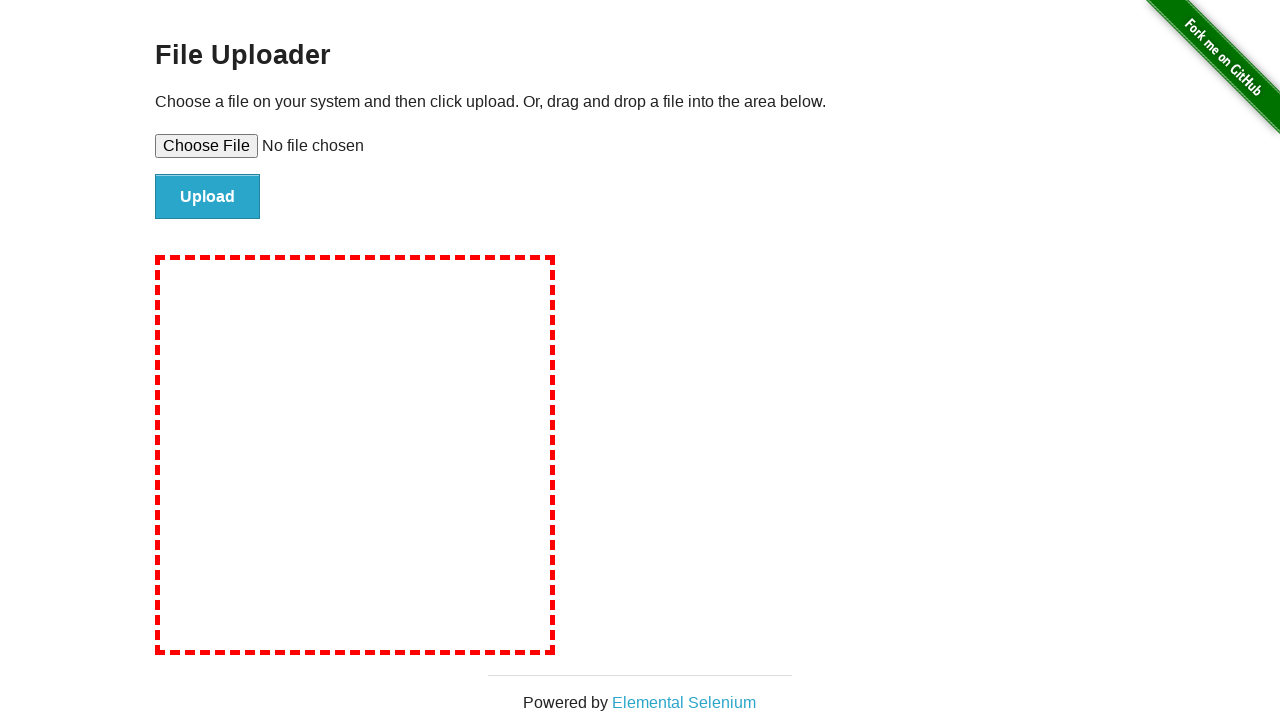

Set file input to temporary test file for upload
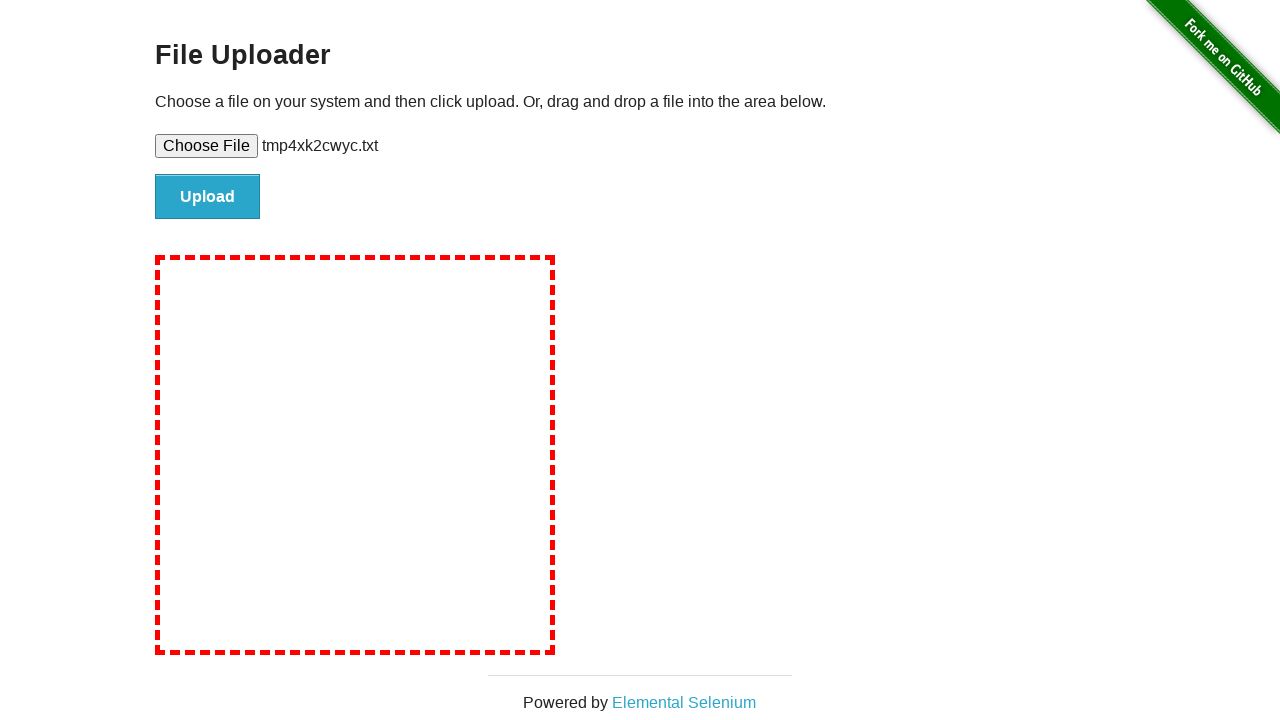

Waited for file to be selected
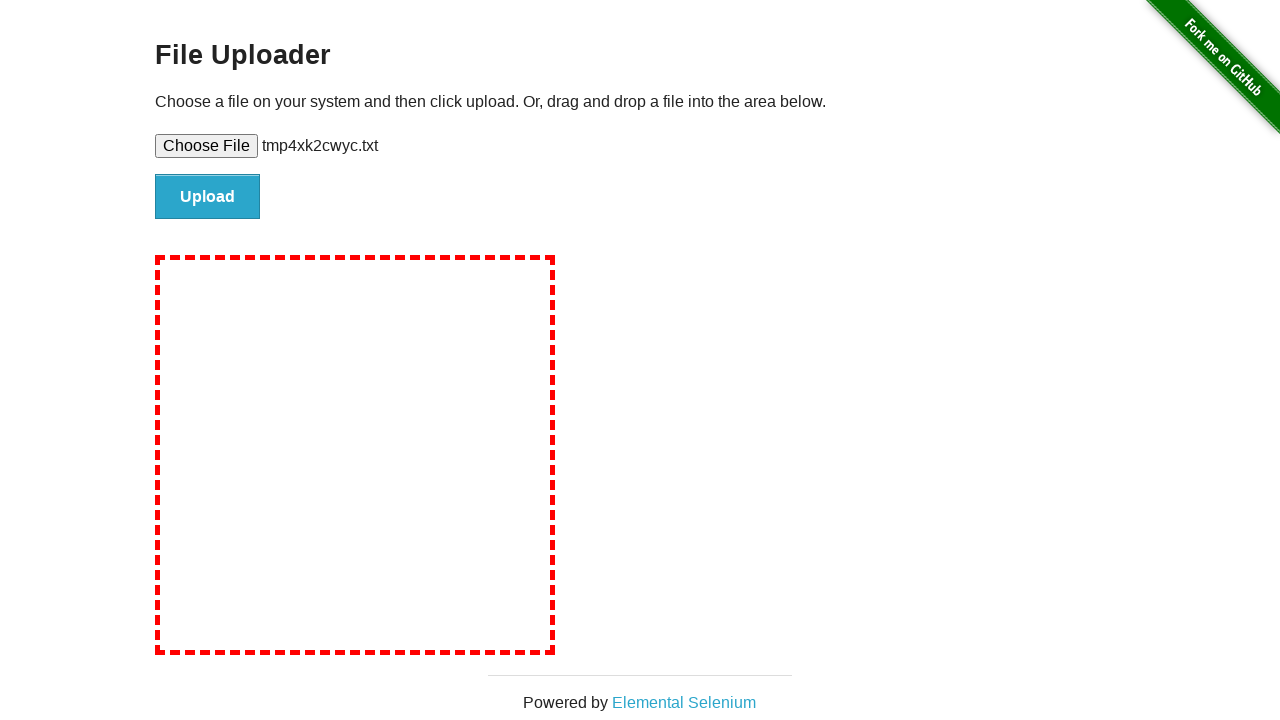

Cleaned up temporary test file
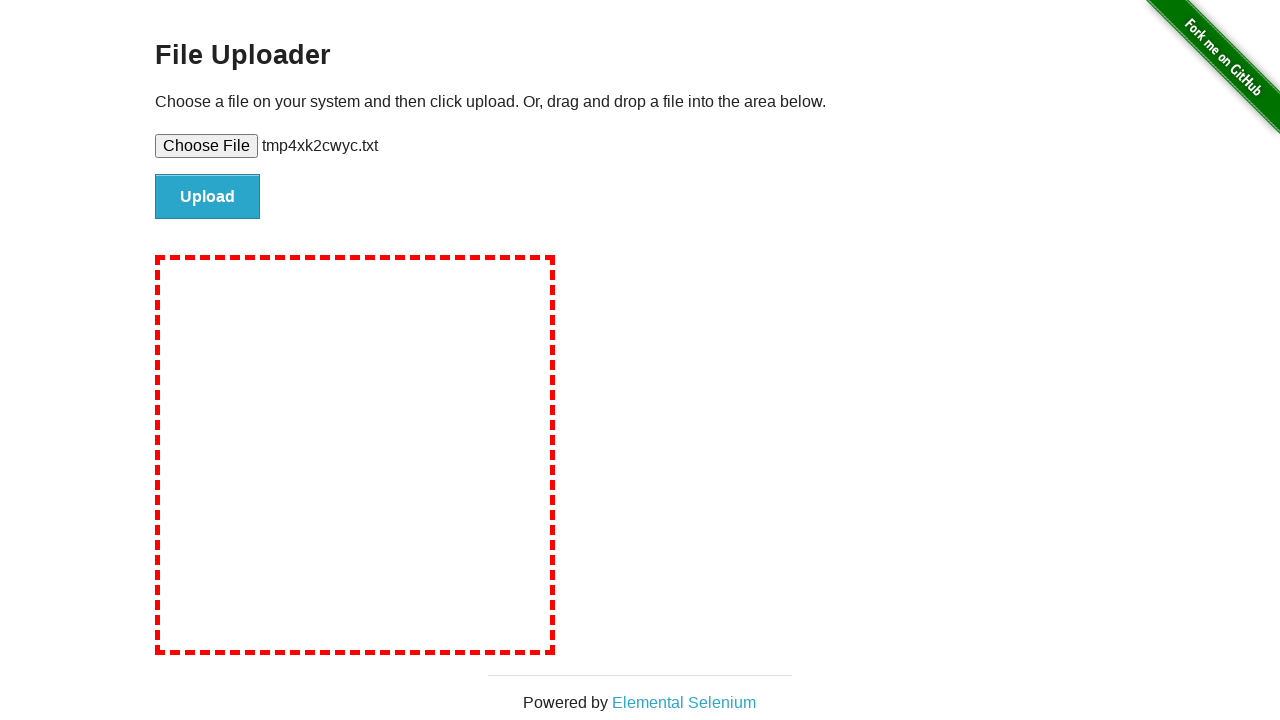

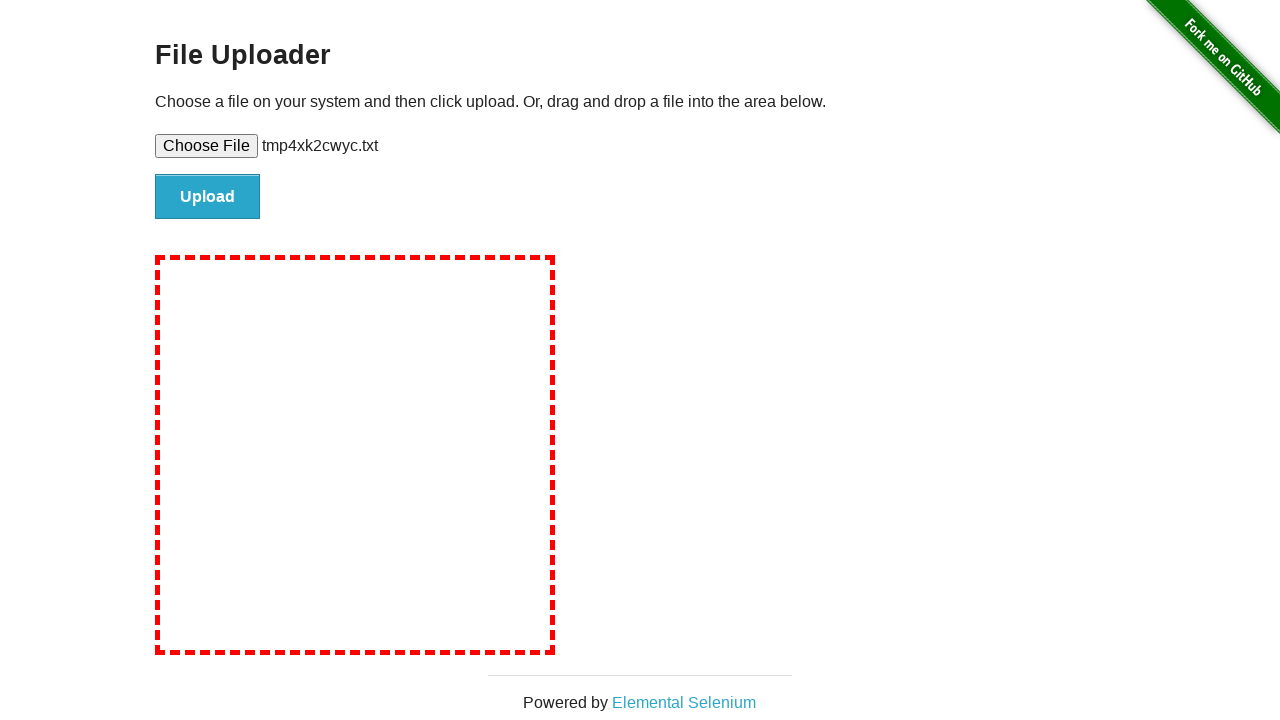